Navigates to TestingBot website and verifies the page title matches the expected value

Starting URL: https://testingbot.com

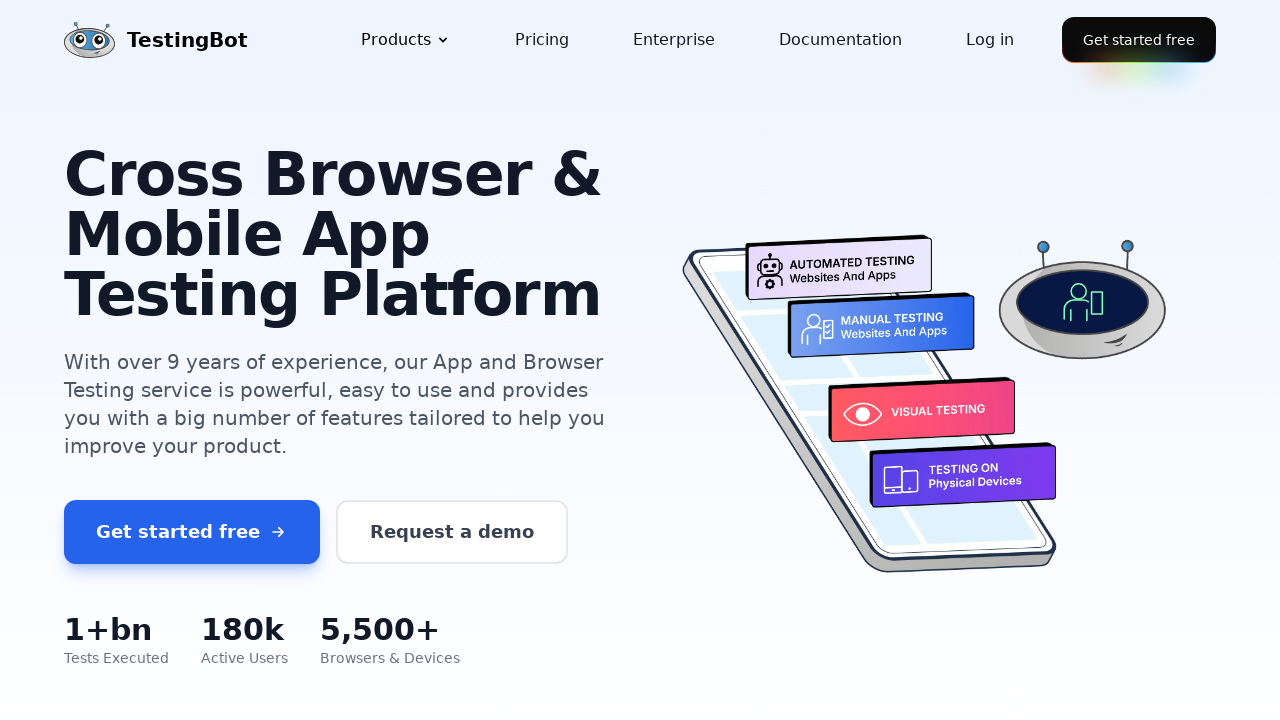

Navigated to https://testingbot.com
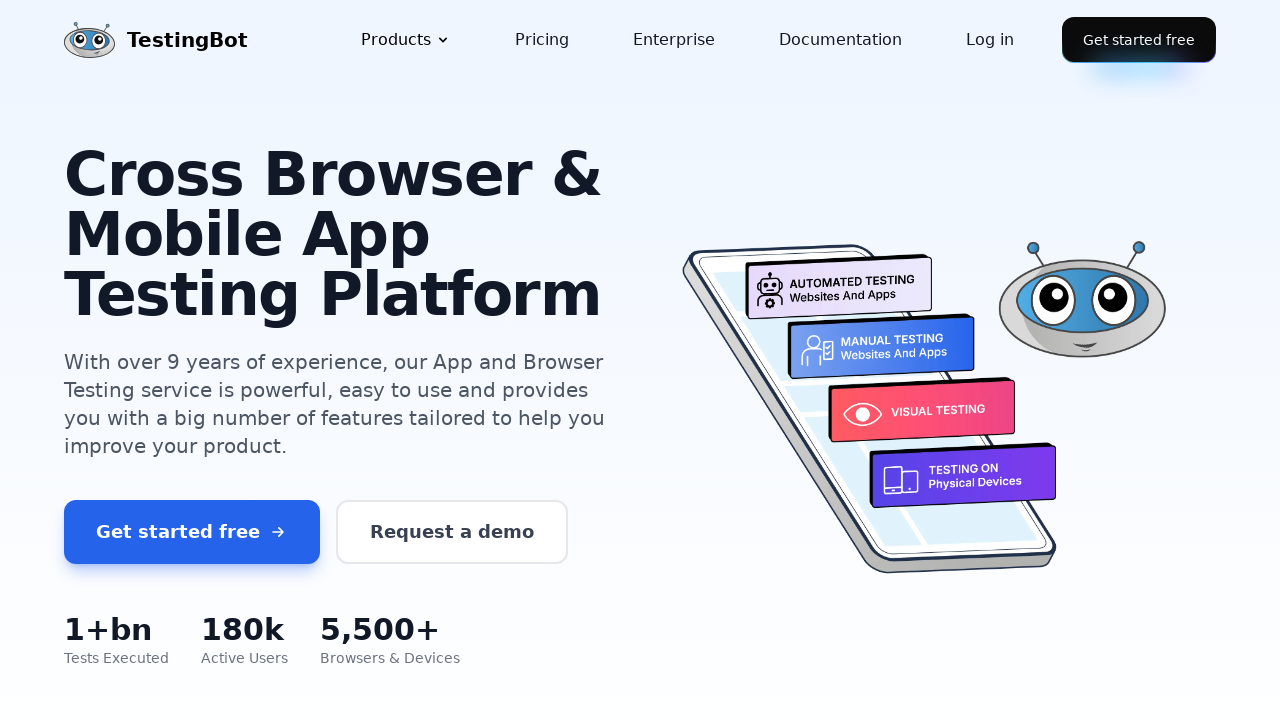

Verified page title matches expected value
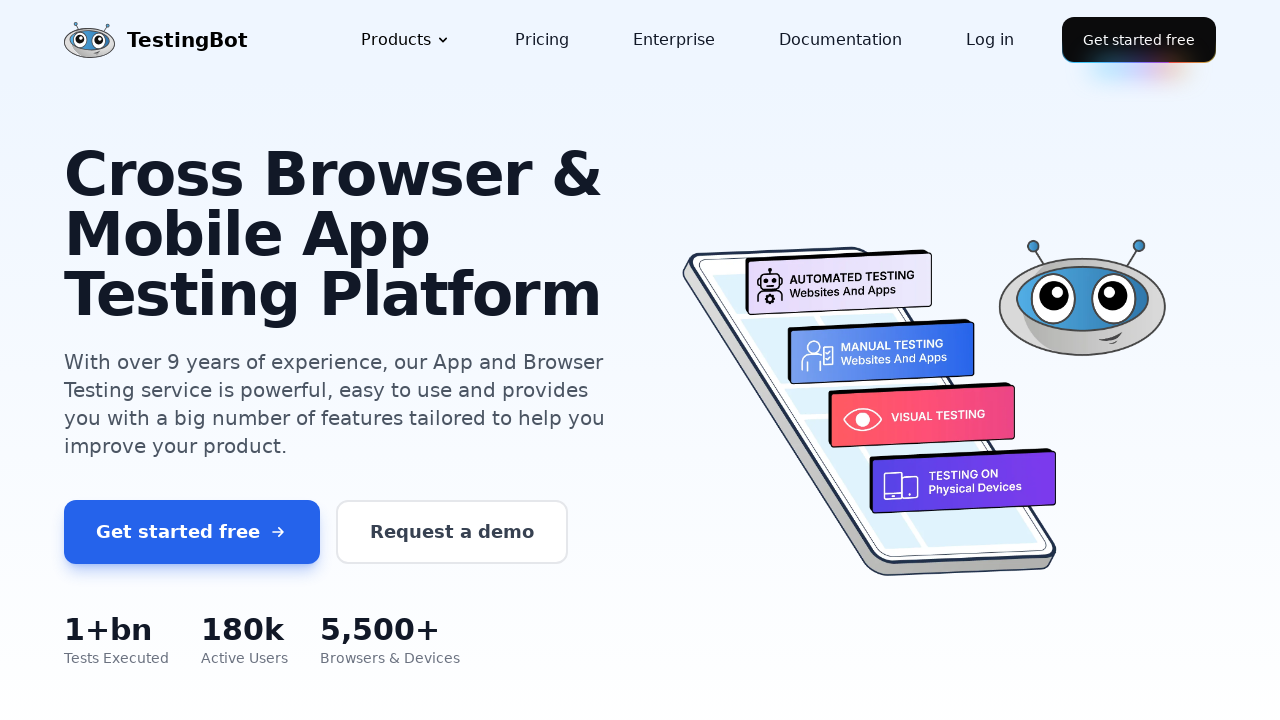

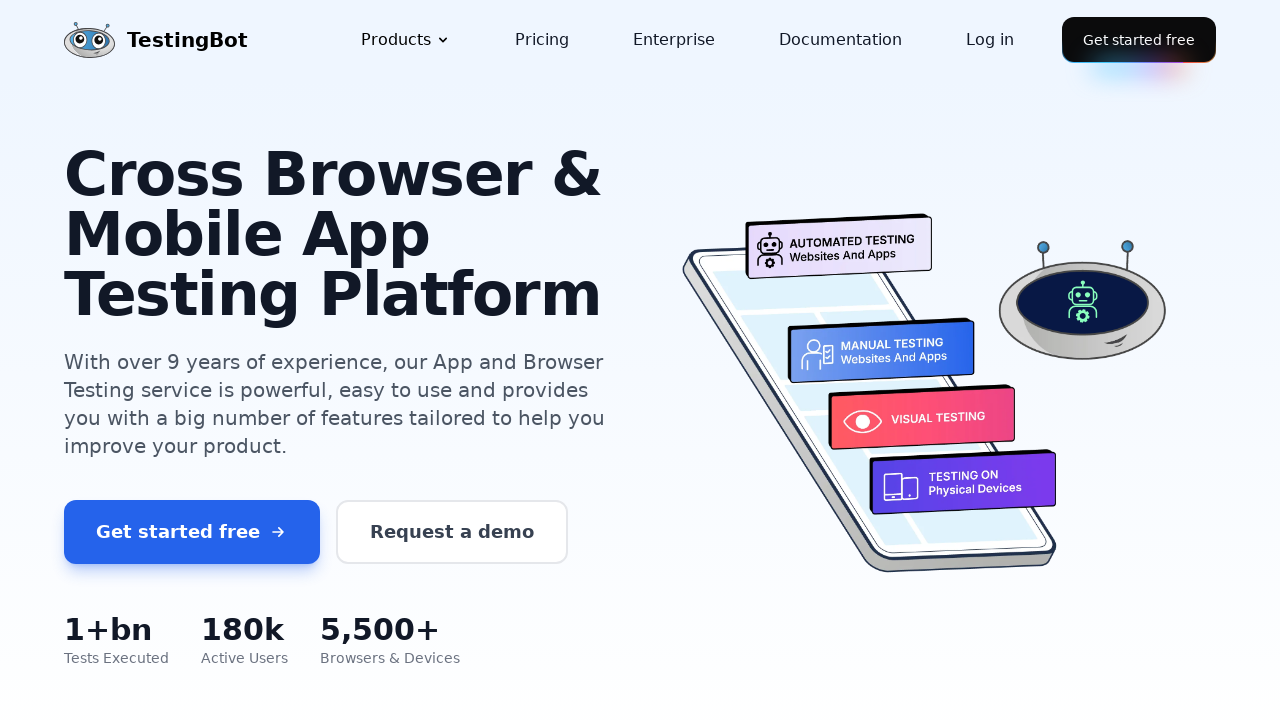